Tests a form filling workflow by first clicking on a dynamically calculated link (based on mathematical computation of π^e), then filling out a form with first name, last name, city, and country fields, and finally submitting the form.

Starting URL: http://suninjuly.github.io/find_link_text

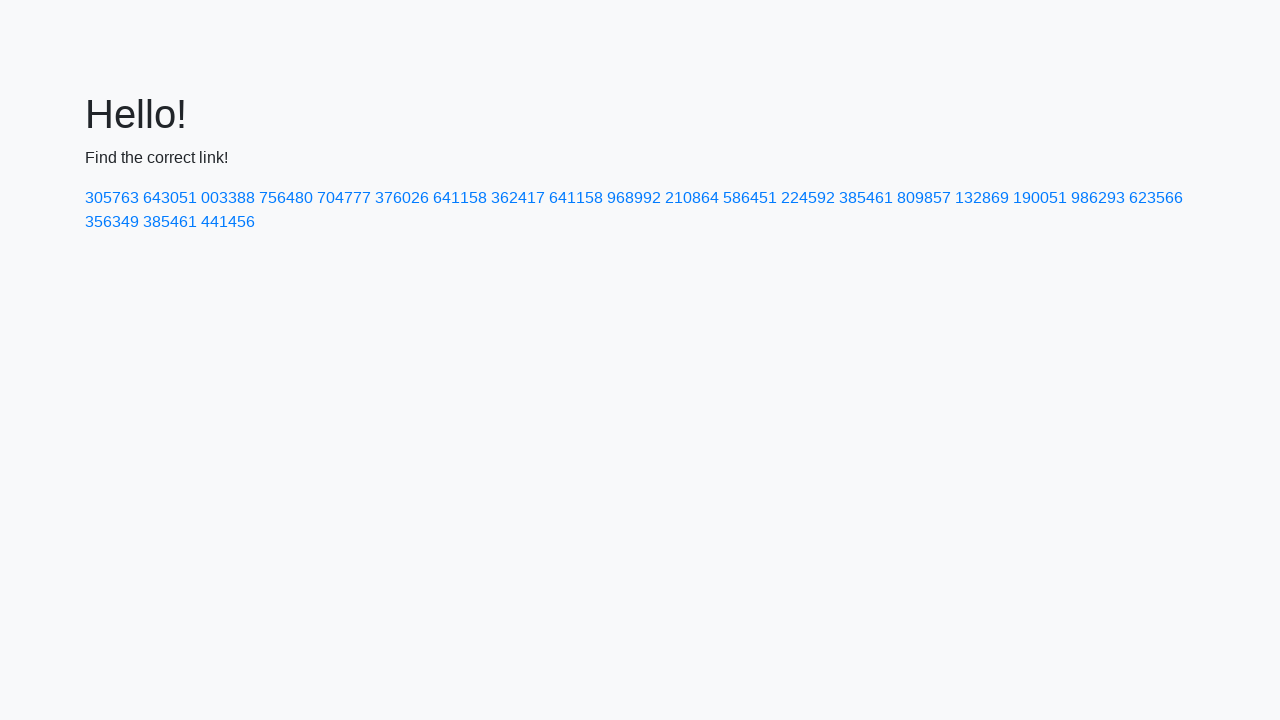

Clicked dynamically calculated link with text '224592' (ceil of π^e * 10000) at (808, 198) on text=224592
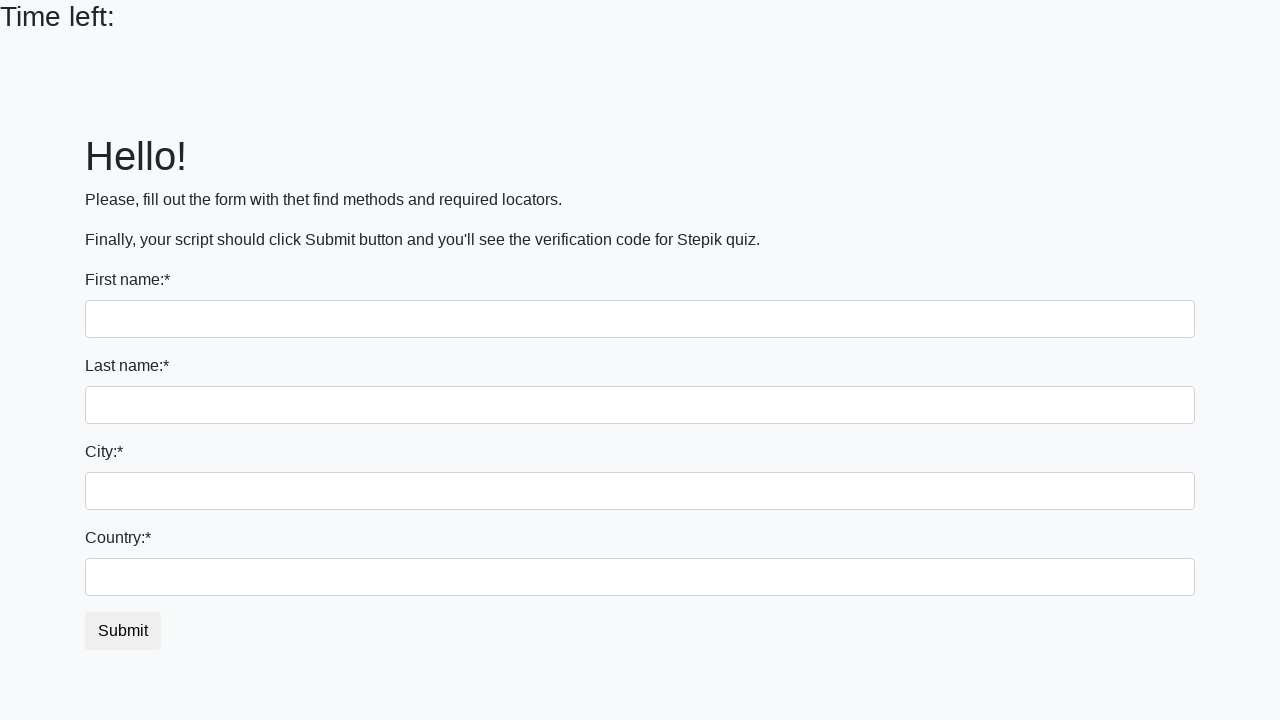

Filled first name field with 'Ivan' on input
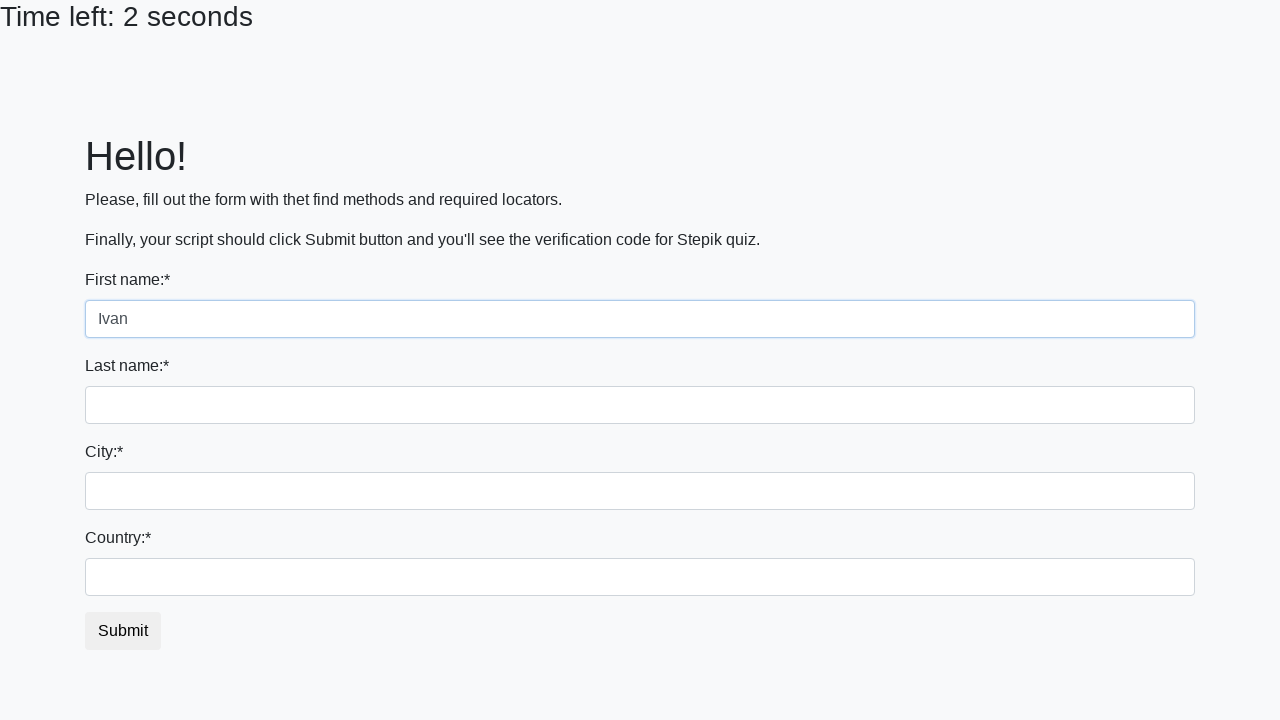

Filled last name field with 'Petrov' on input[name='last_name']
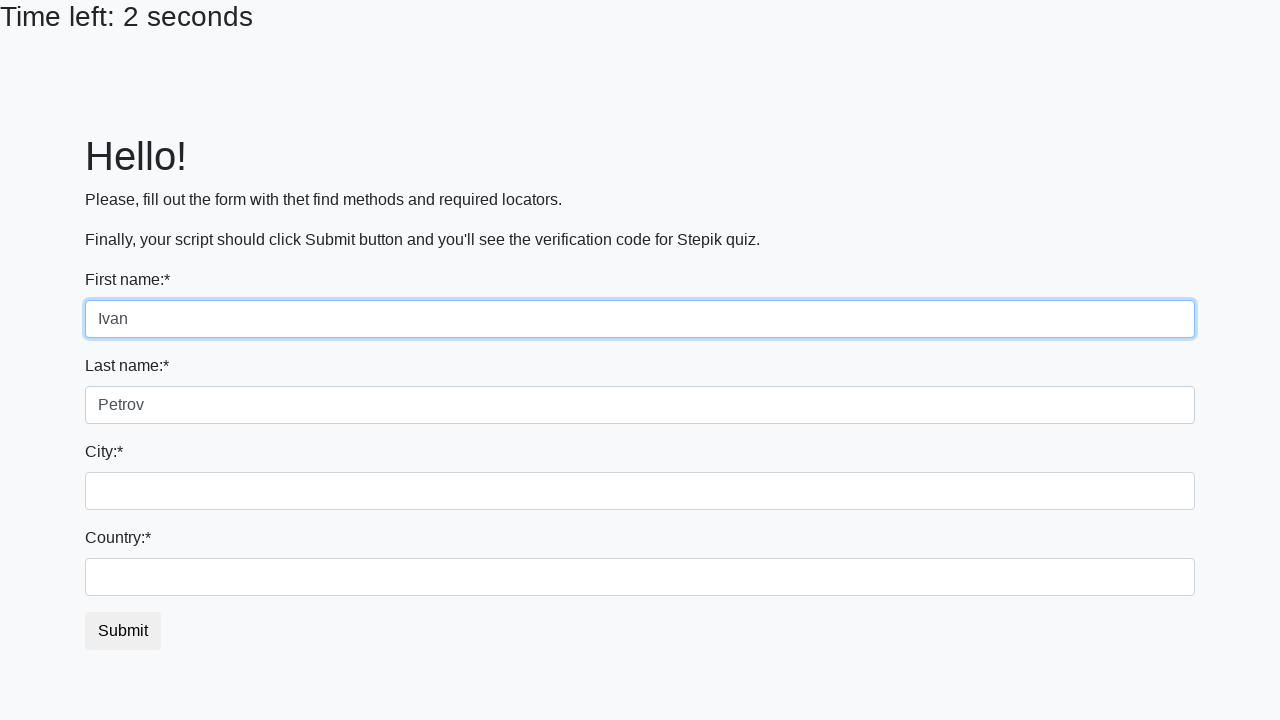

Filled city field with 'Smolensk' on .form-control.city
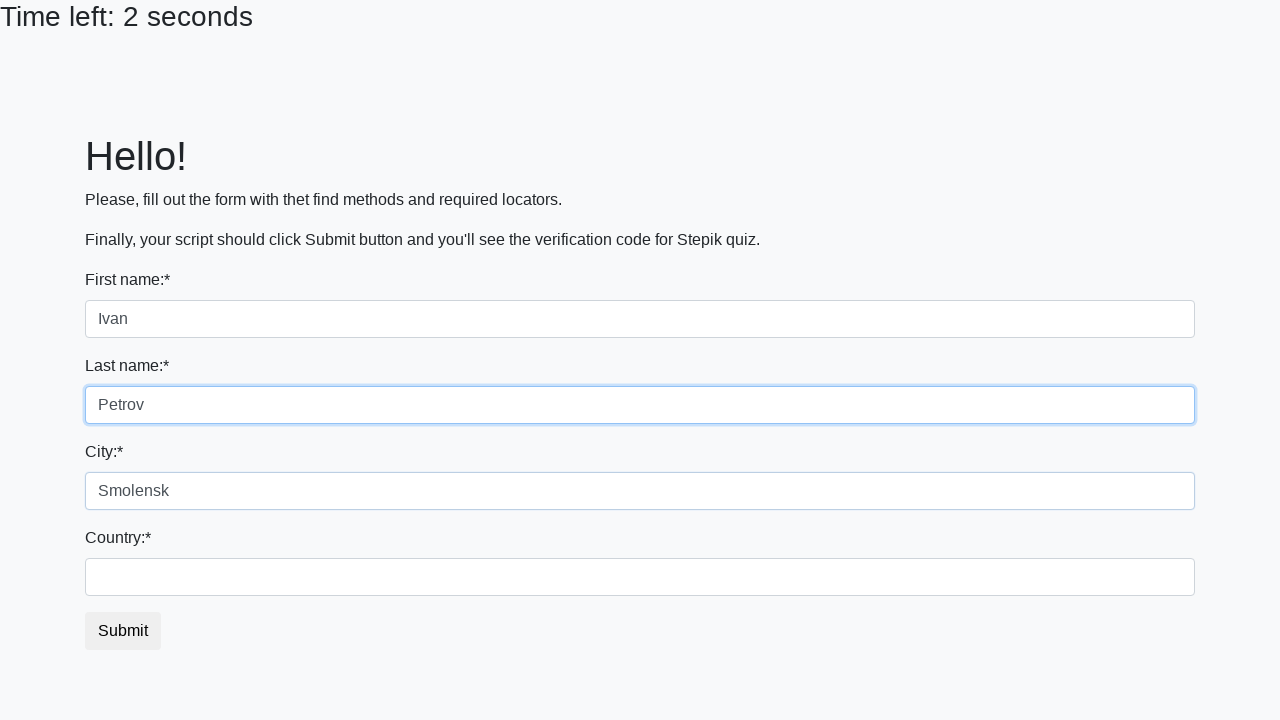

Filled country field with 'Russia' on #country
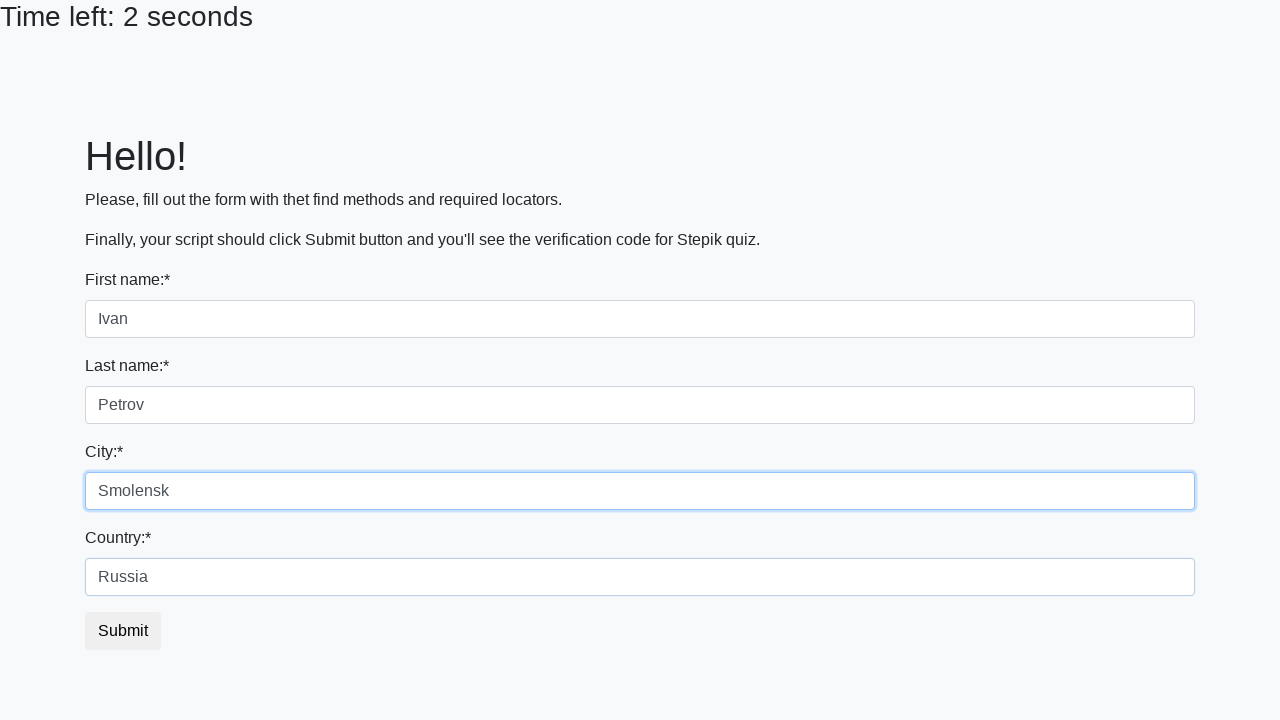

Clicked submit button to complete form submission at (123, 631) on .btn.btn-default
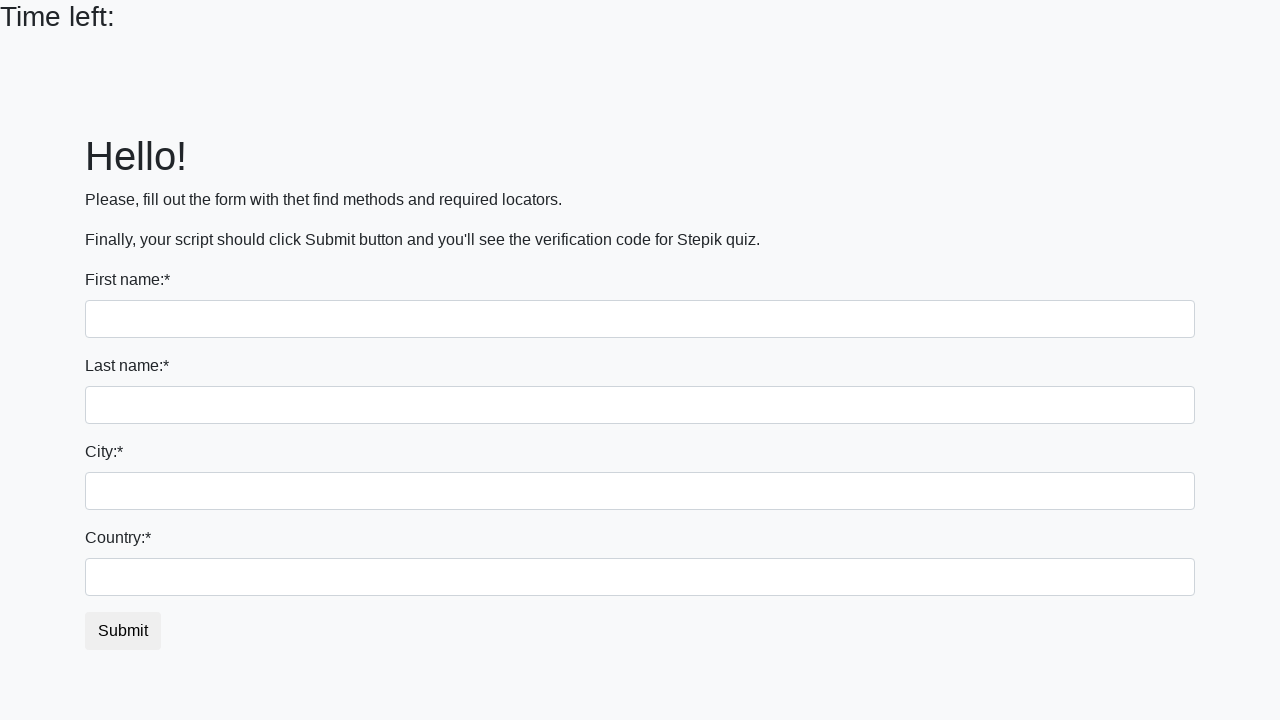

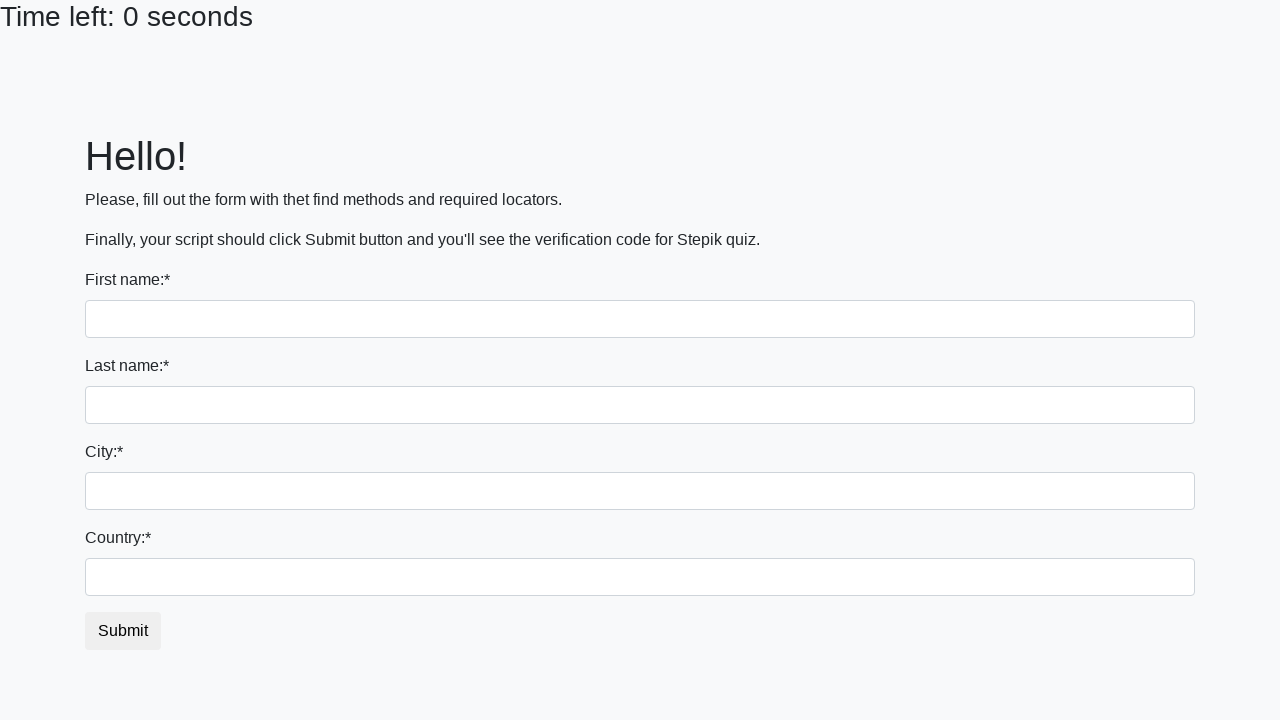